Tests interaction with hidden elements by revealing a hidden div using JavaScript invoke and clicking on the revealed "Top" link

Starting URL: https://www.letskodeit.com/practice

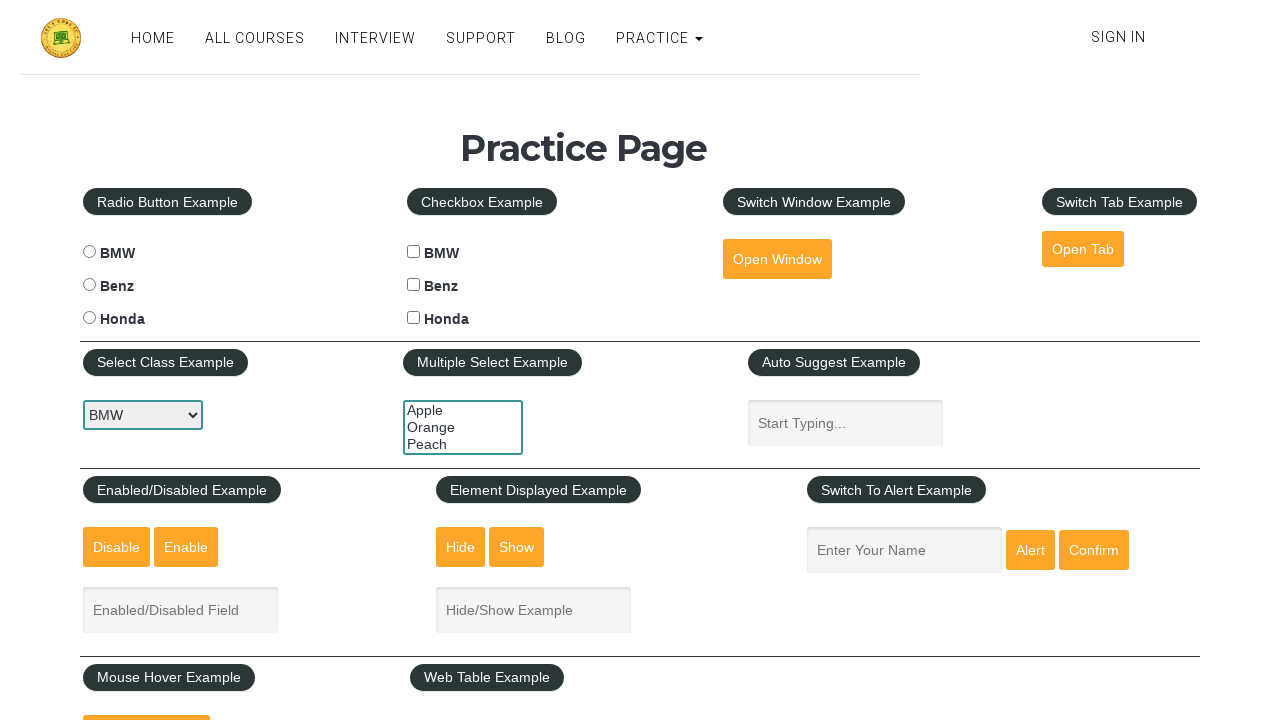

Revealed hidden div with mouse-hover-content class by setting display to block
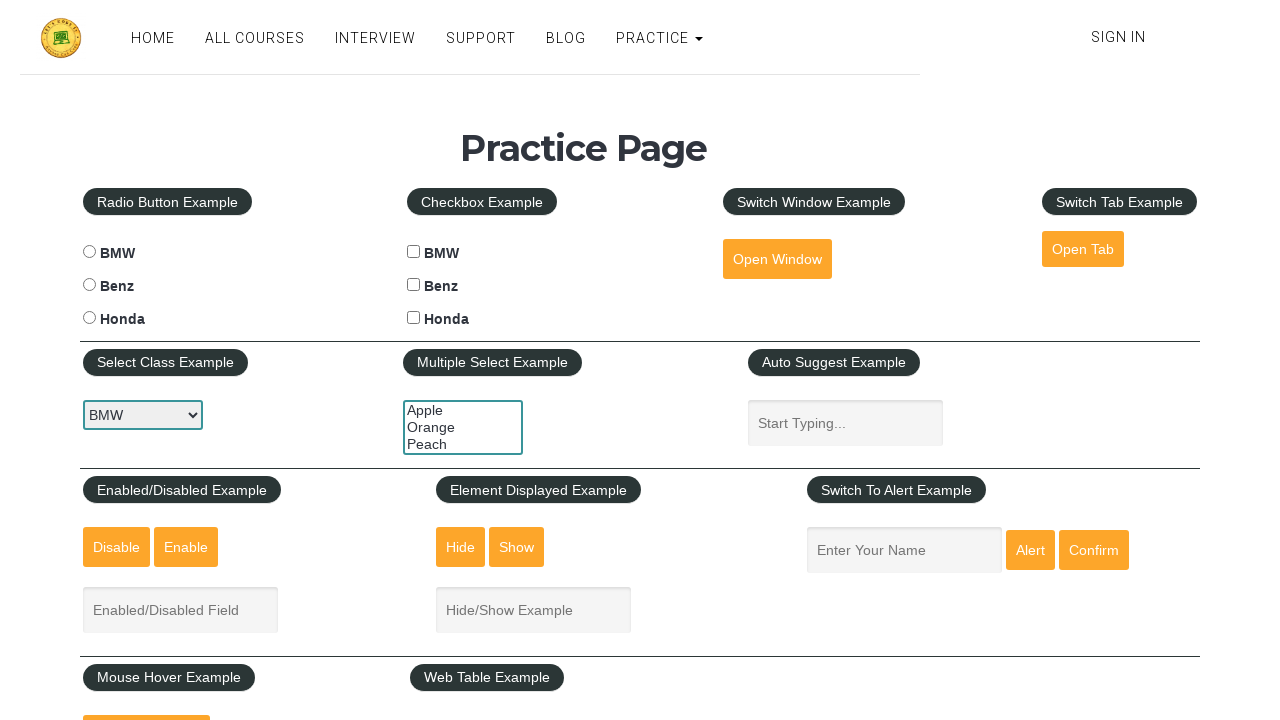

Clicked on the 'Top' link at (163, 360) on text=Top
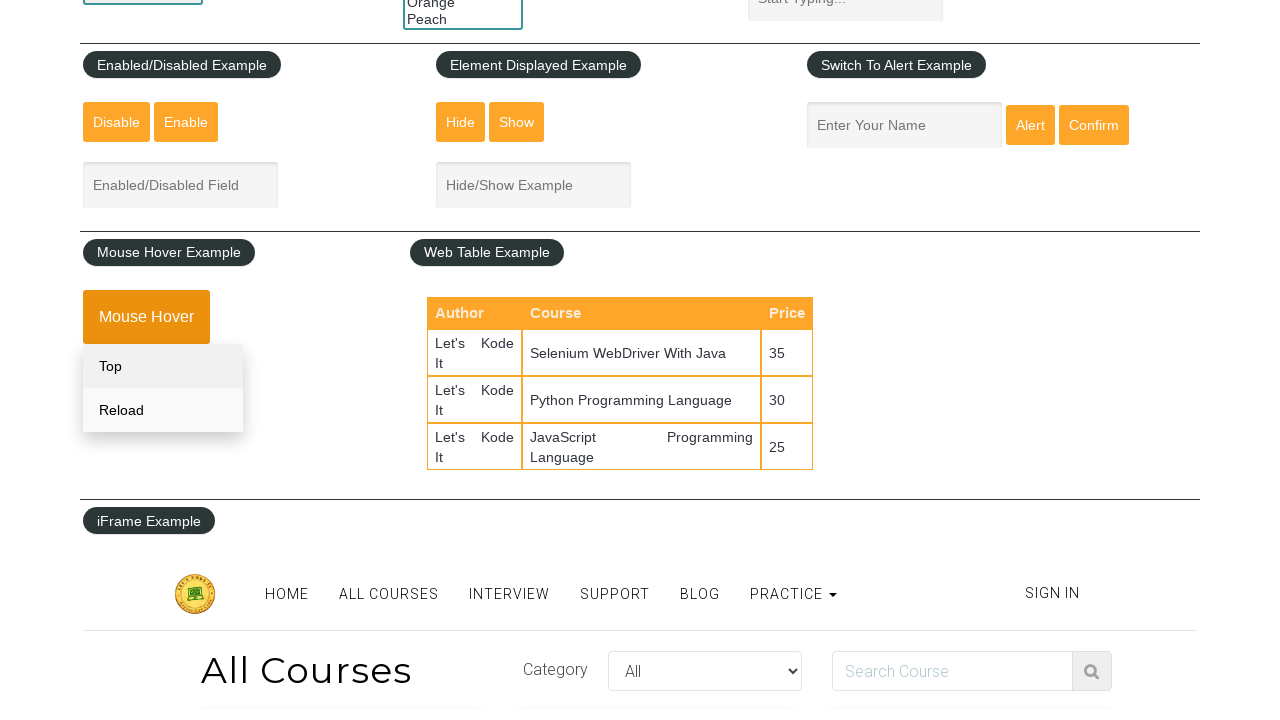

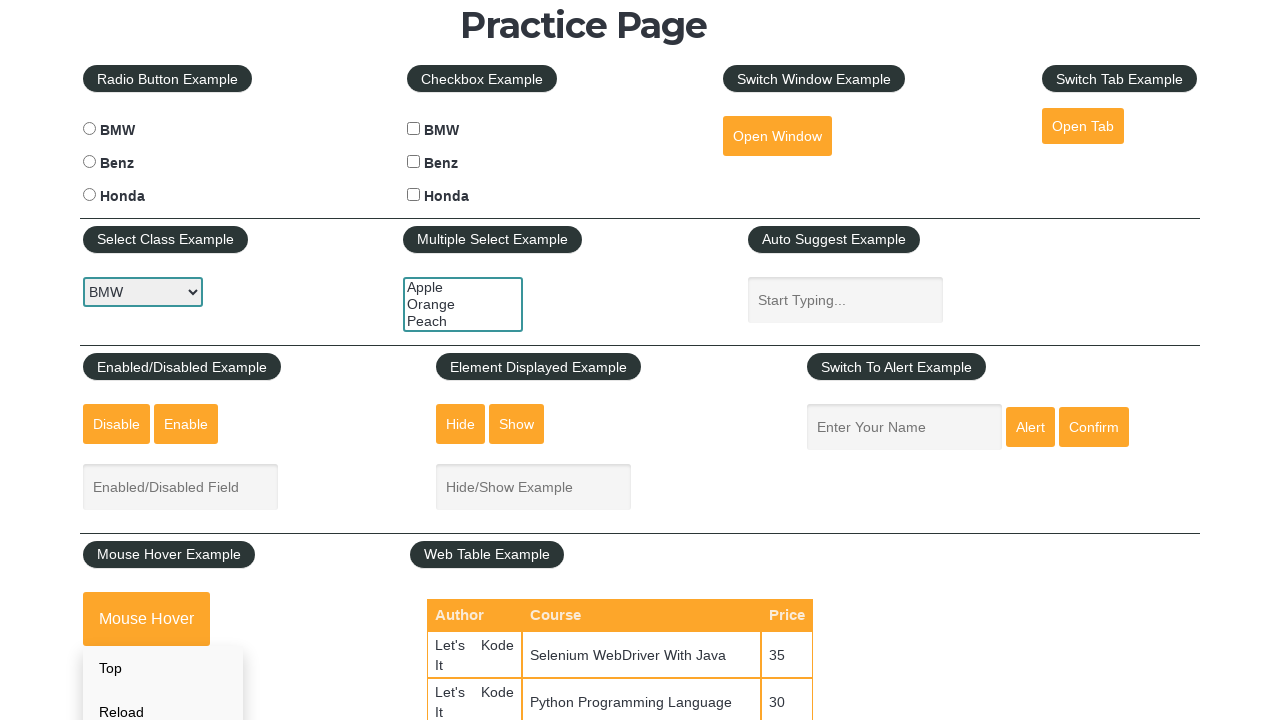